Tests JavaScript prompt dialog handling by clicking a button that triggers a prompt, entering text, and verifying the entered text is displayed on the page

Starting URL: https://the-internet.herokuapp.com/javascript_alerts

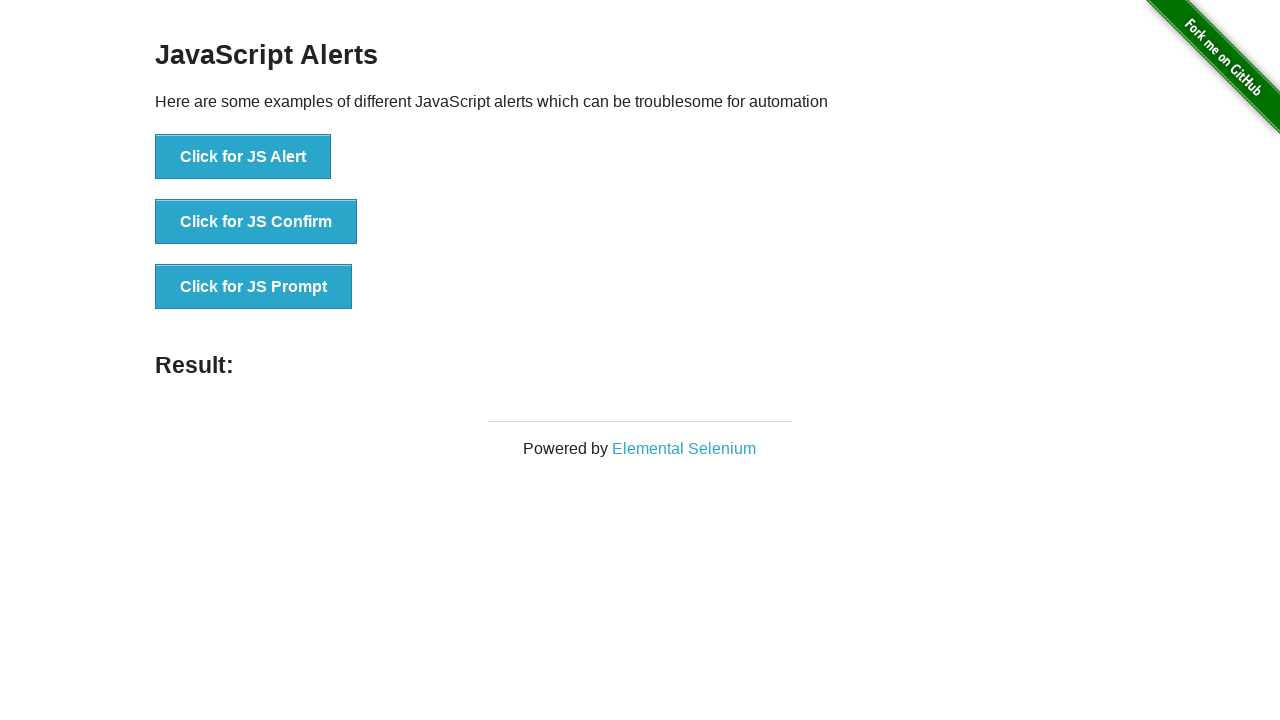

Registered dialog handler to accept prompt with text 'Batch9'
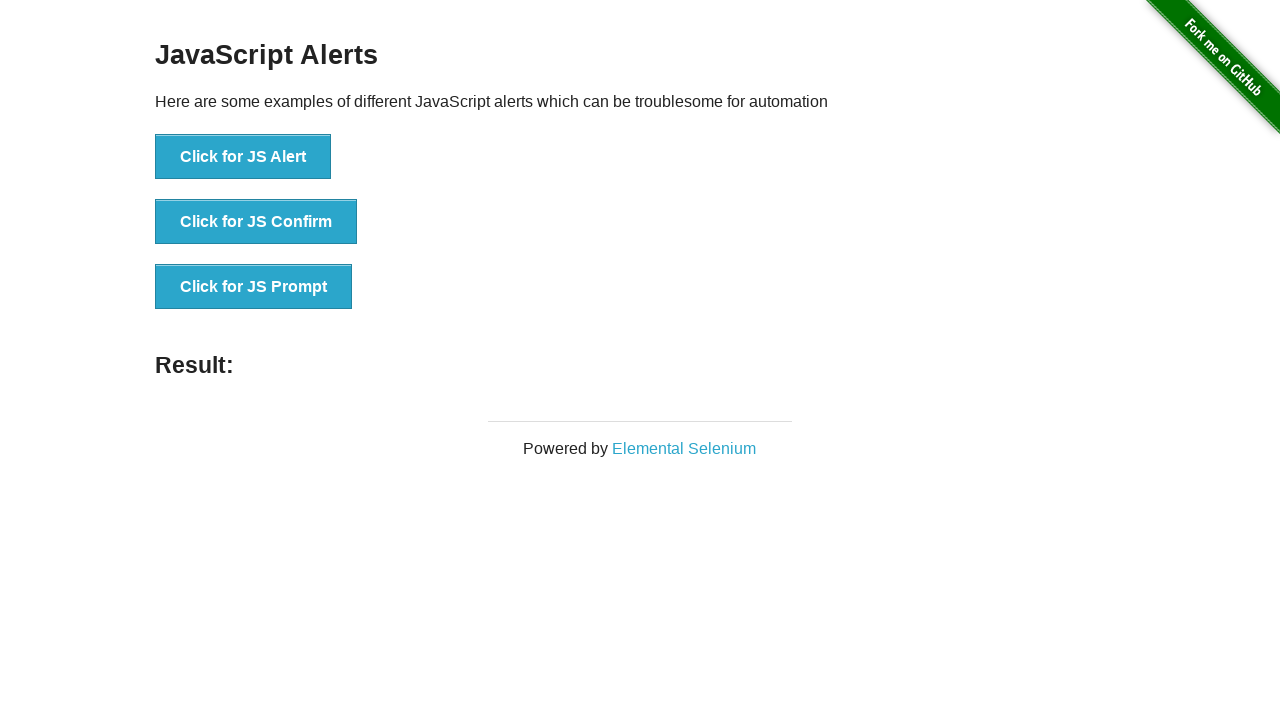

Clicked the prompt dialog button at (254, 287) on xpath=//*[@id='content']/div/ul/li[3]/button
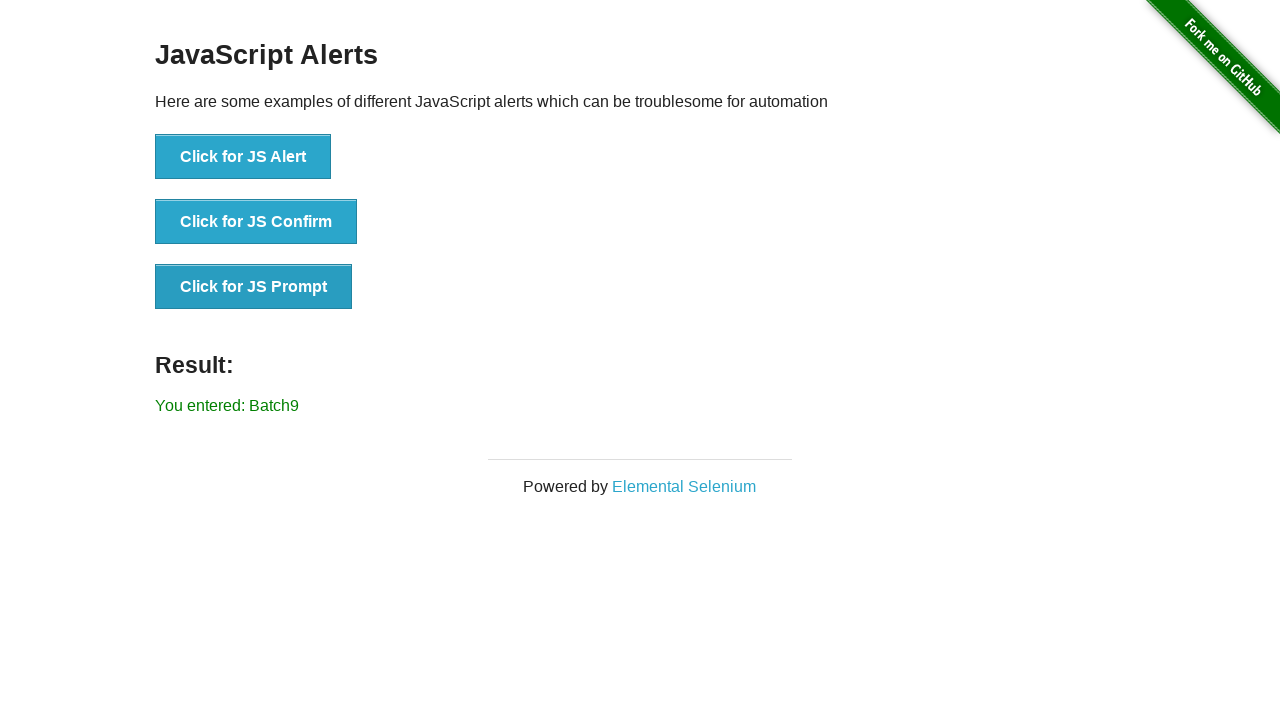

Verified prompt result text appeared on page
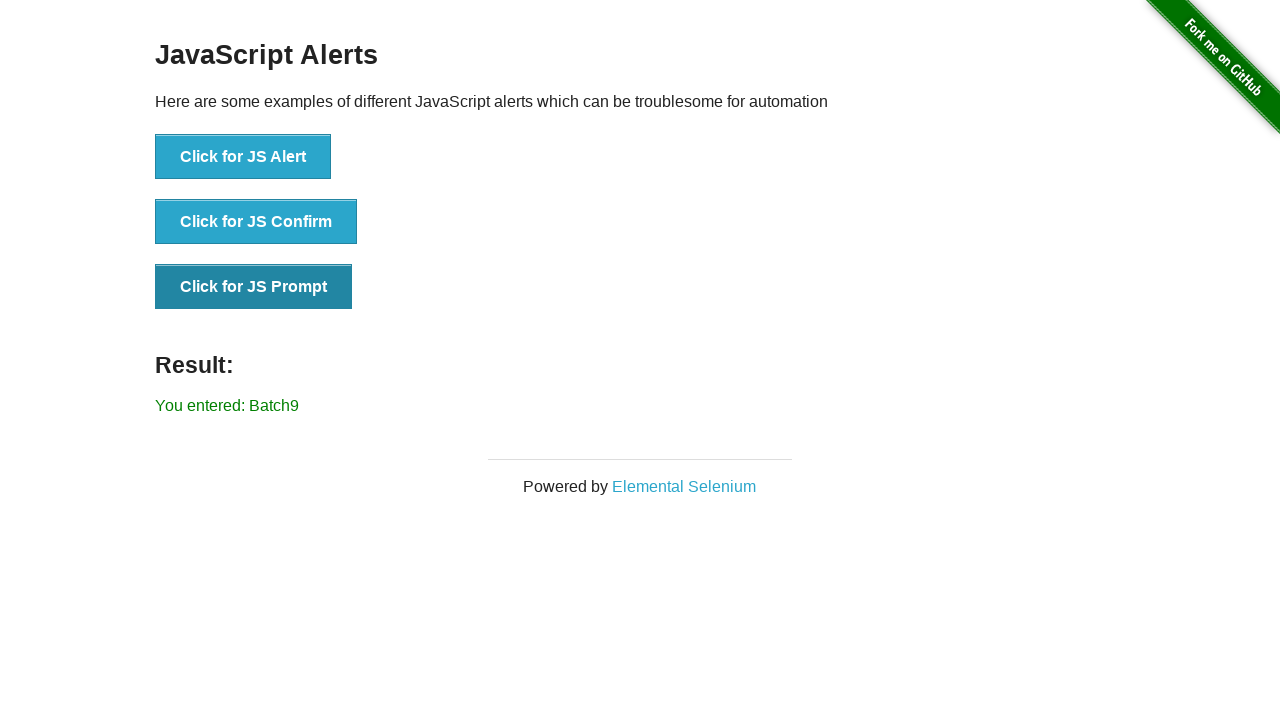

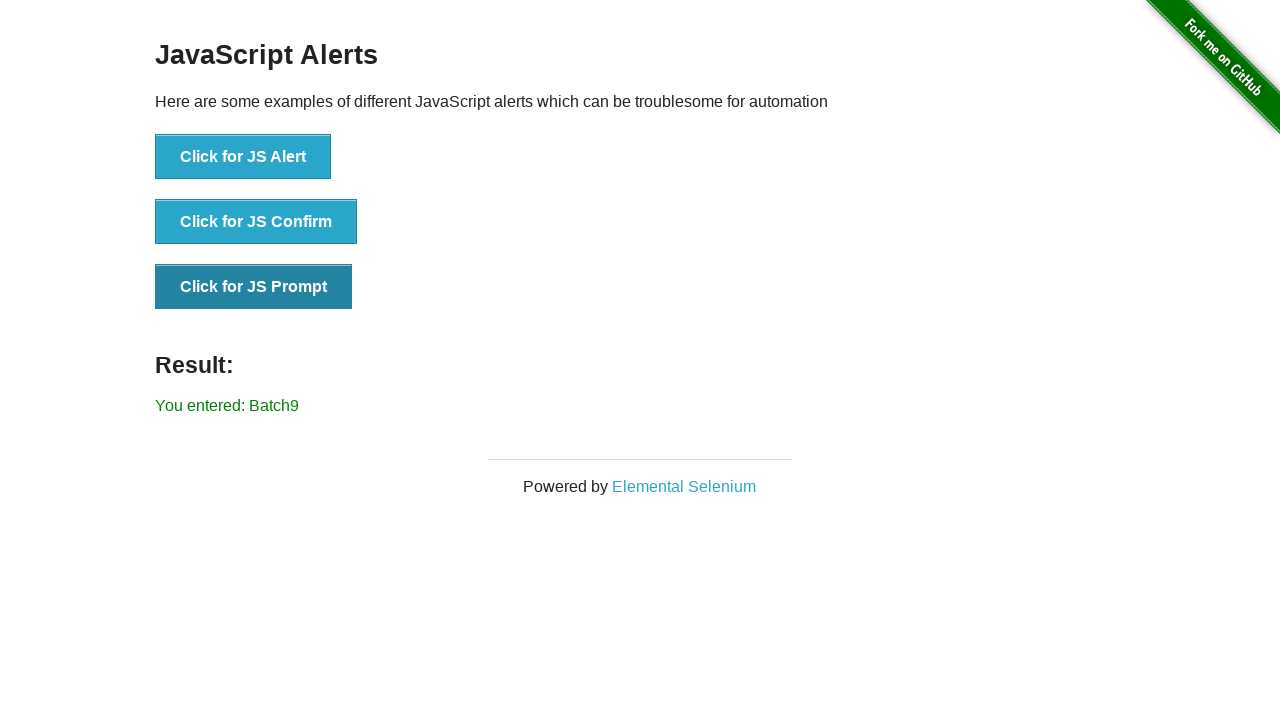